Tests hide and show functionality by clicking hide button to hide a text element, then clicking show button to display it again

Starting URL: https://codenboxautomationlab.com/practice/

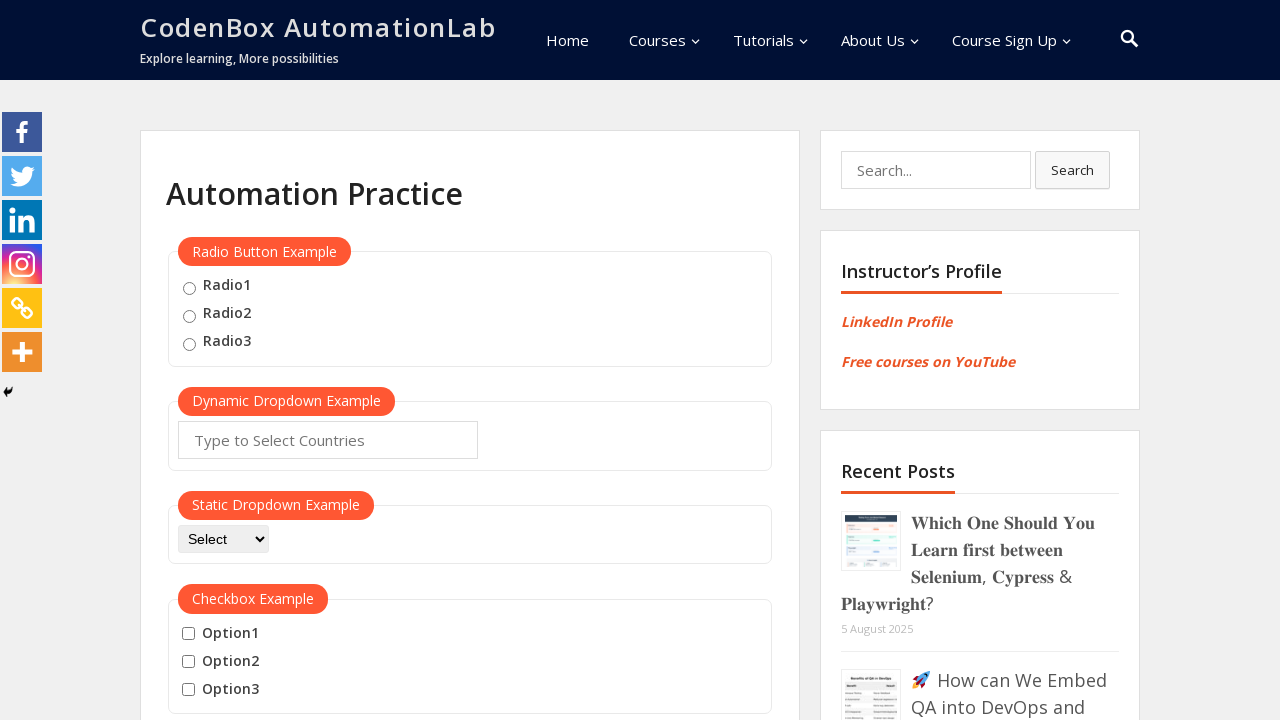

Scrolled down to hide/show section
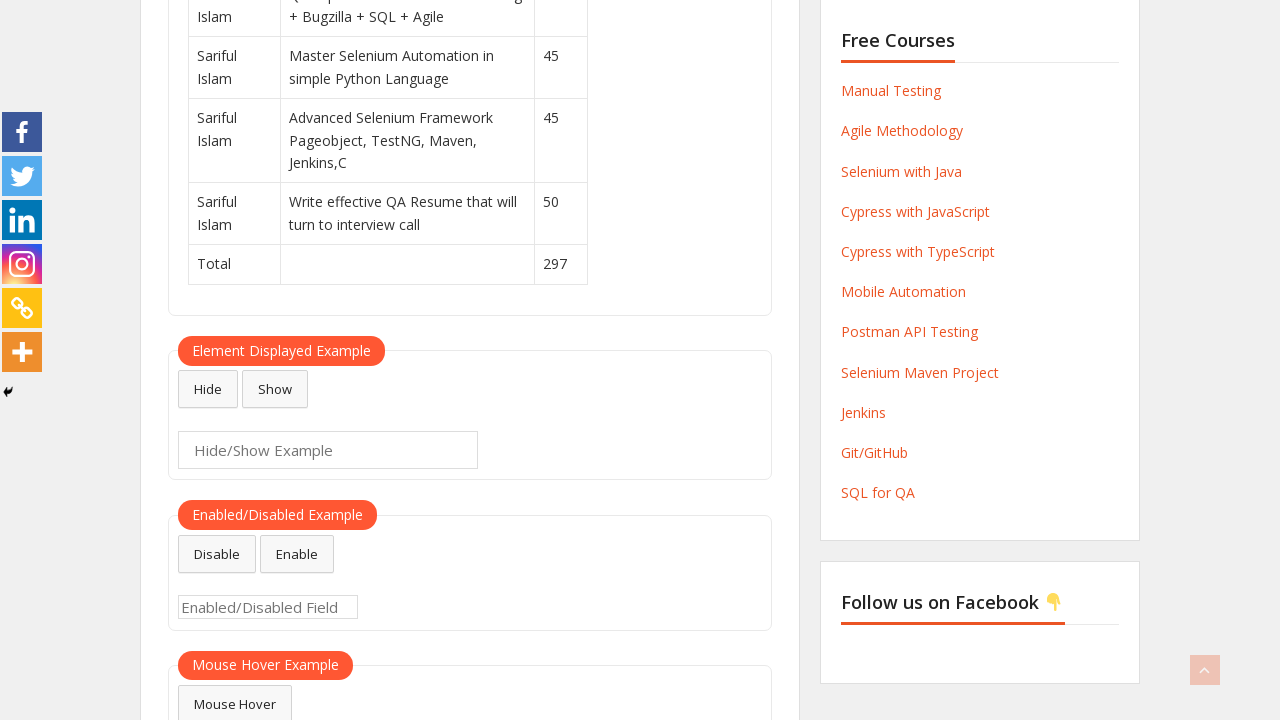

Waited 1 second for elements to stabilize
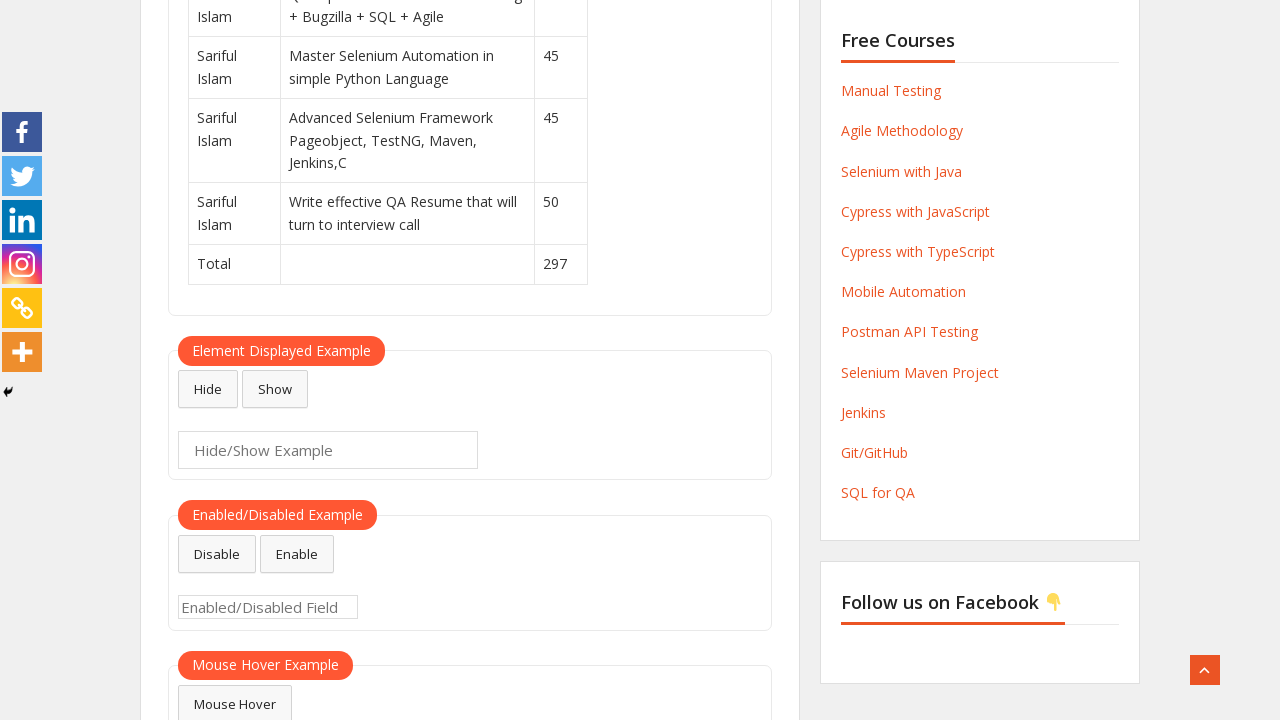

Clicked hide button to hide text element at (208, 389) on #hide-textbox
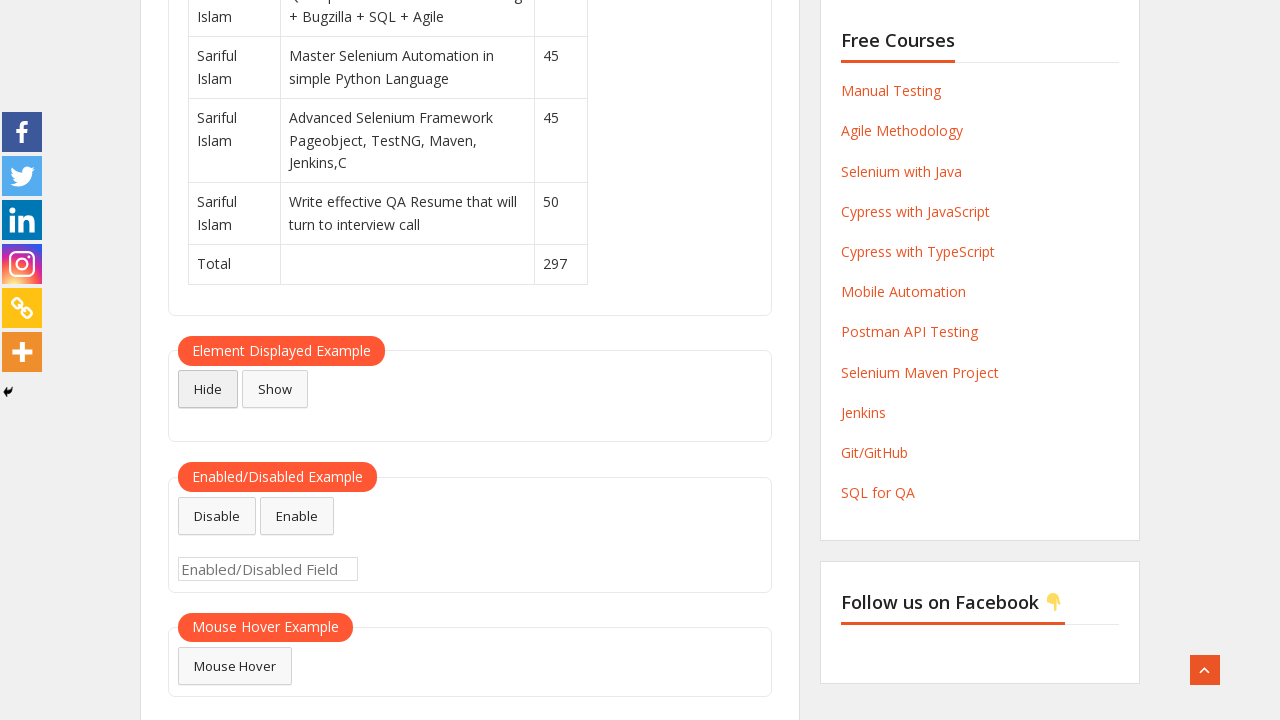

Verified text element is hidden
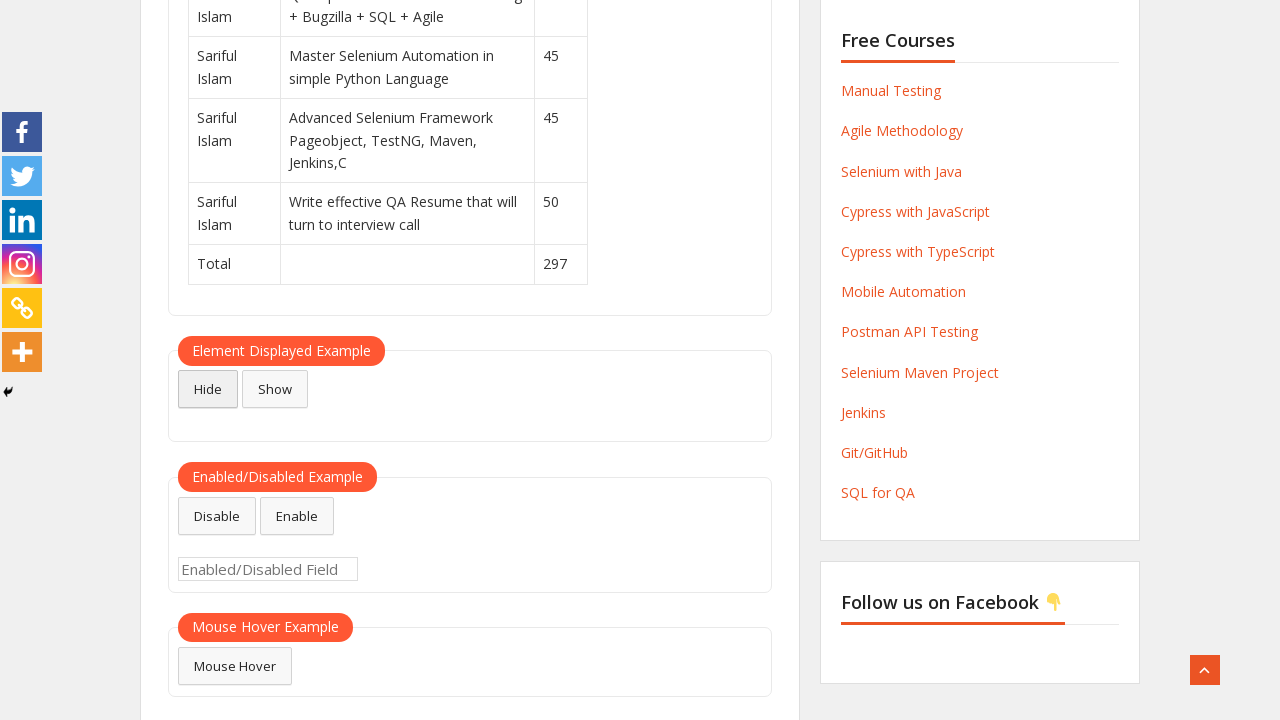

Clicked show button to display text element at (275, 389) on #show-textbox
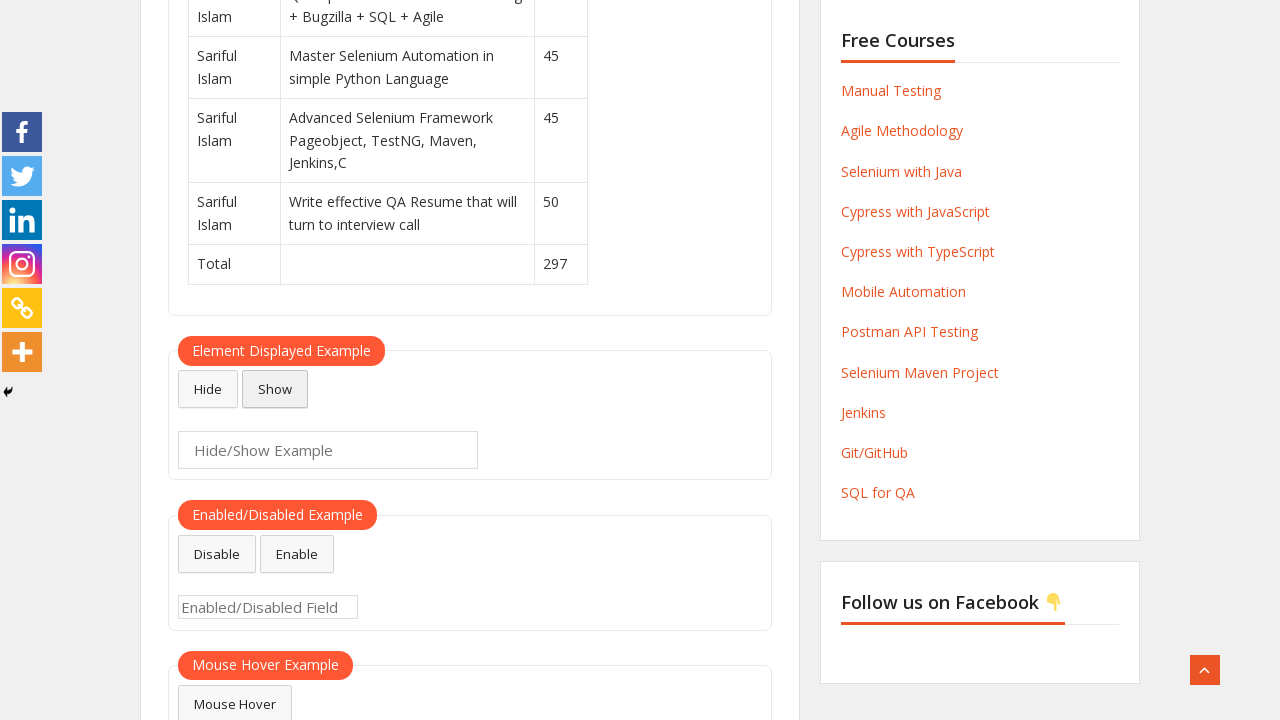

Verified text element is visible again
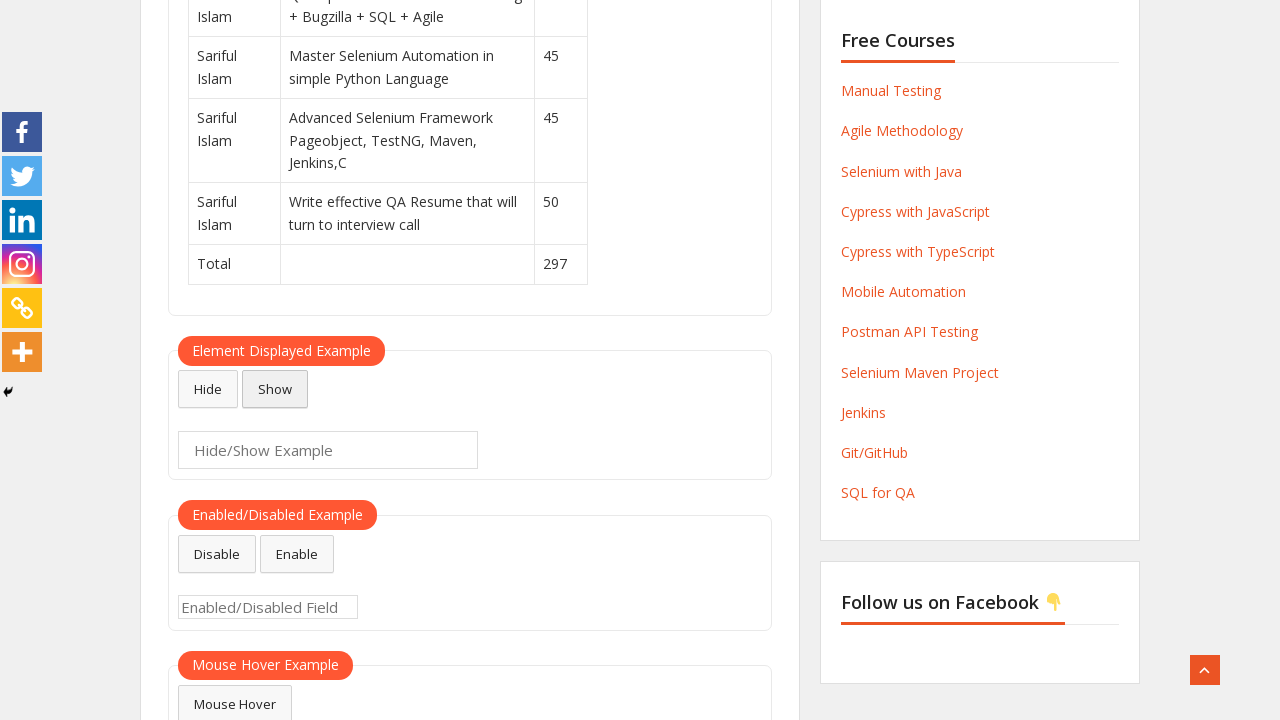

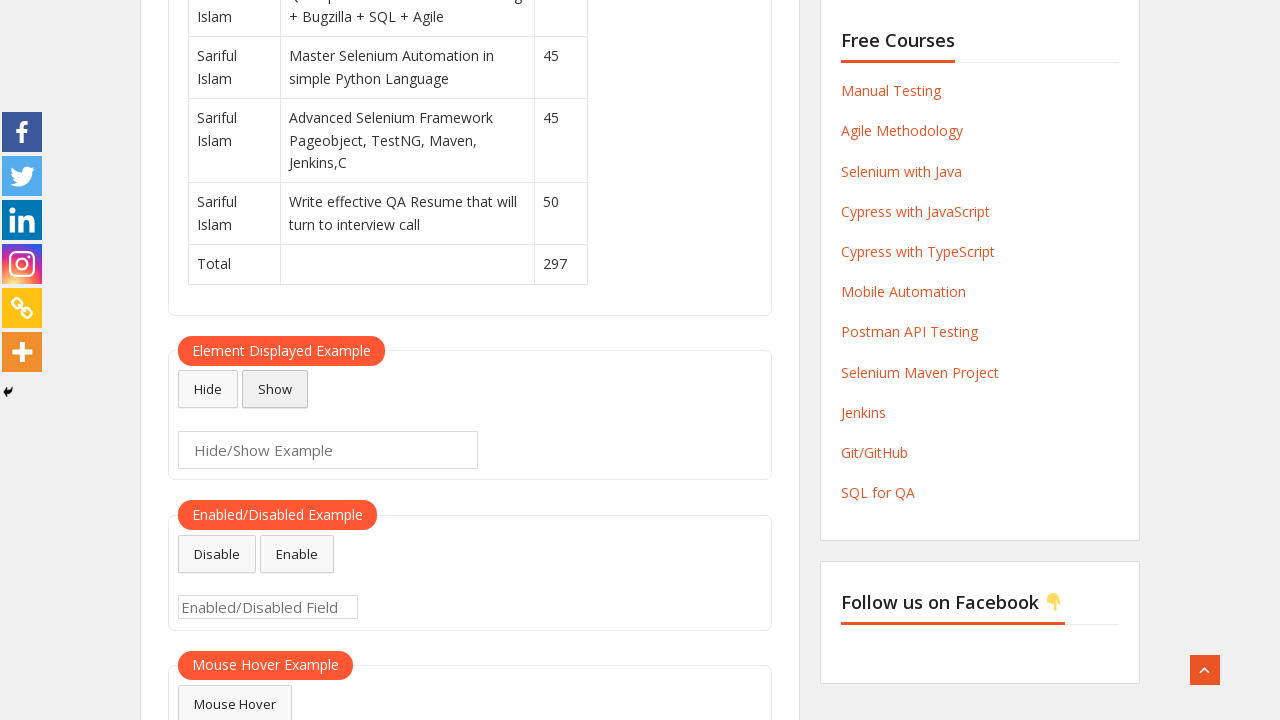